Navigates to the Alchemy LMS homepage and clicks on the "My Account" link to verify navigation to the account page

Starting URL: https://alchemy.hguy.co/lms

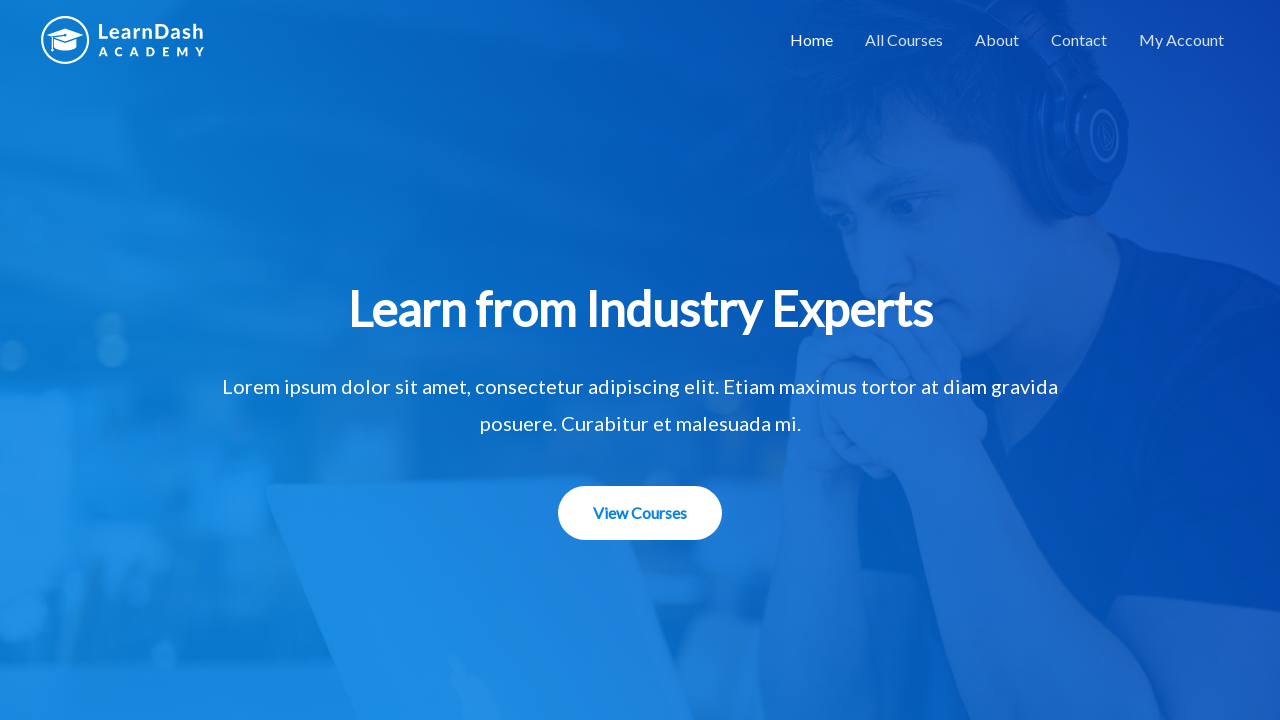

Clicked on 'My Account' link at (1182, 40) on xpath=//a[text()='My Account']
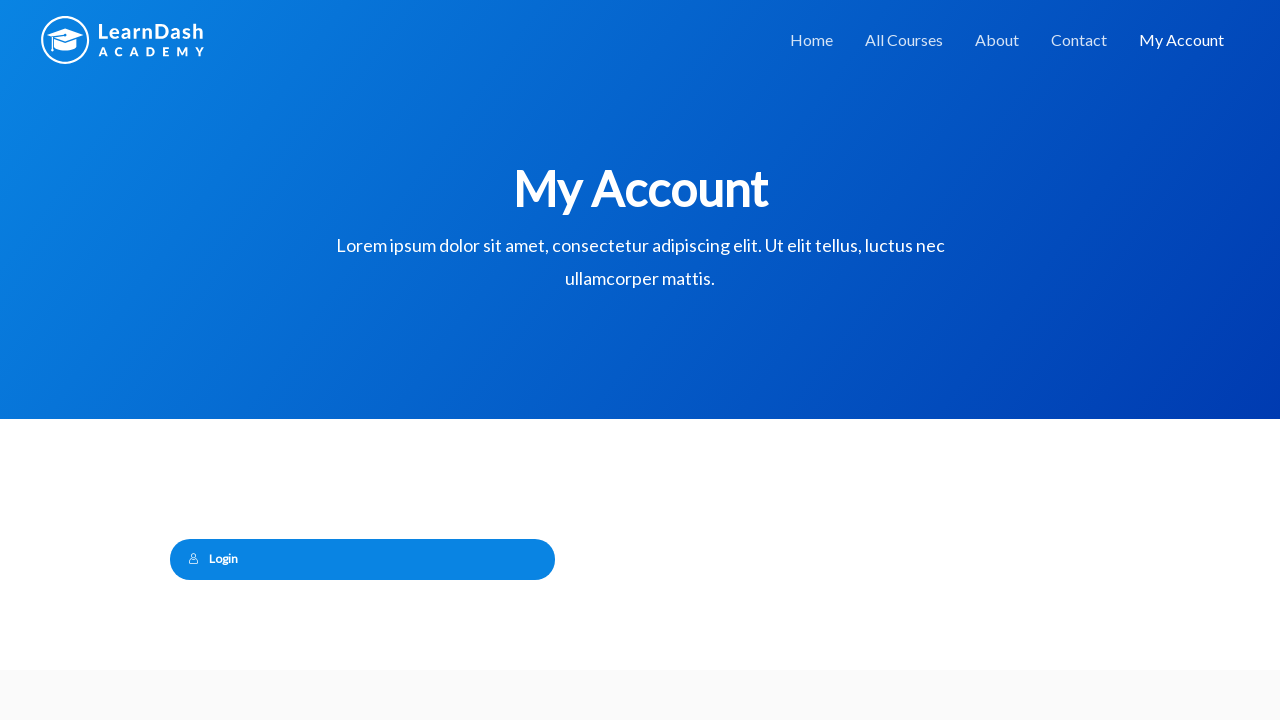

Waited for page to load (domcontentloaded state)
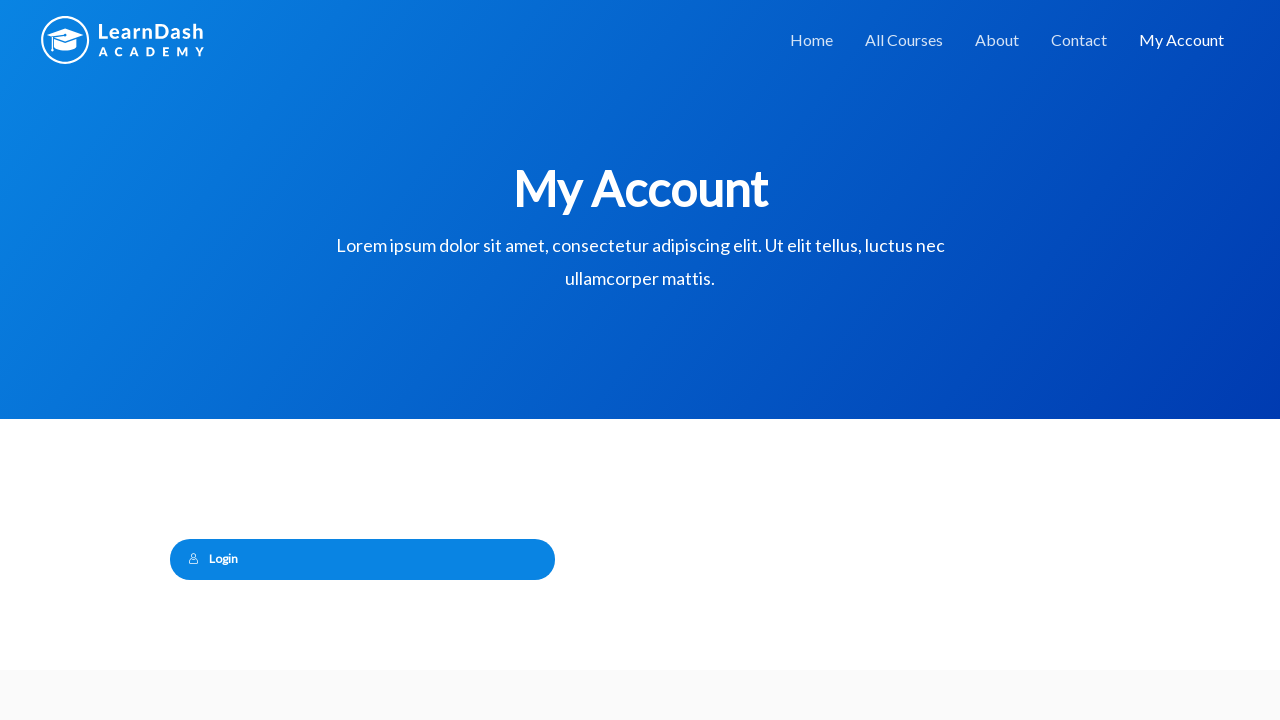

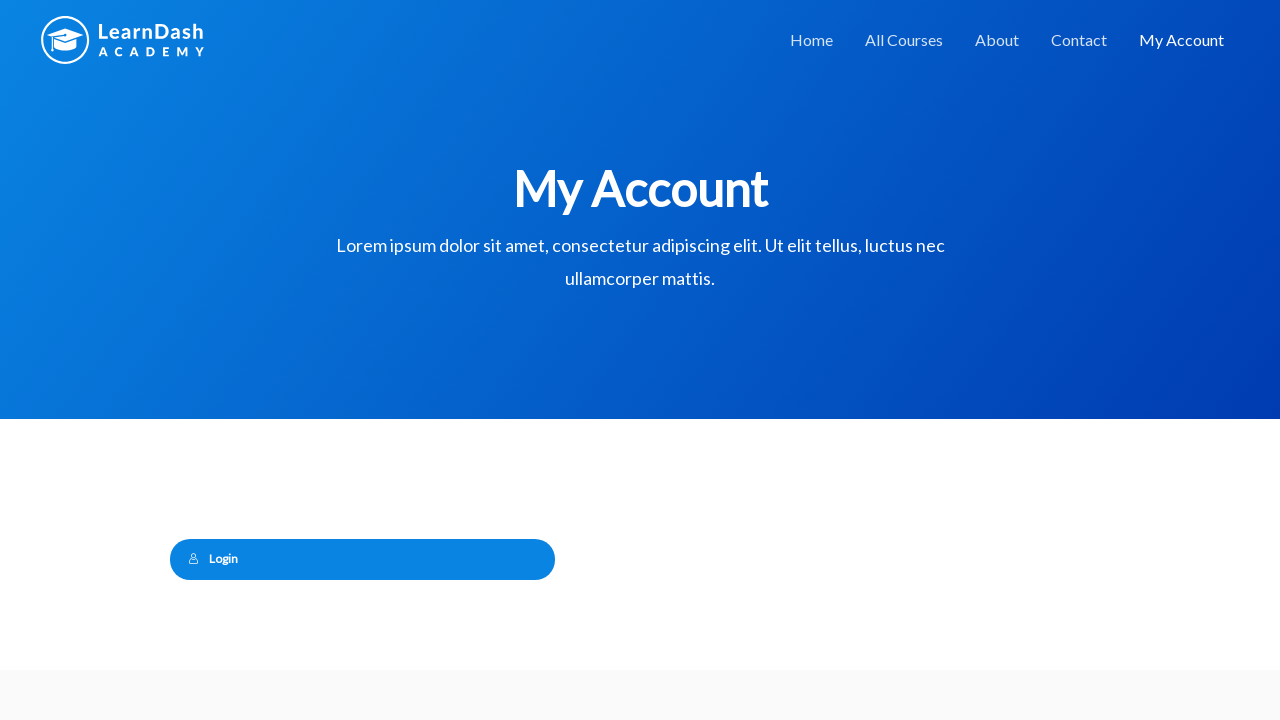